Tests multi-select dropdown functionality by selecting multiple programming language options and then deselecting all

Starting URL: https://practice.cydeo.com/dropdown

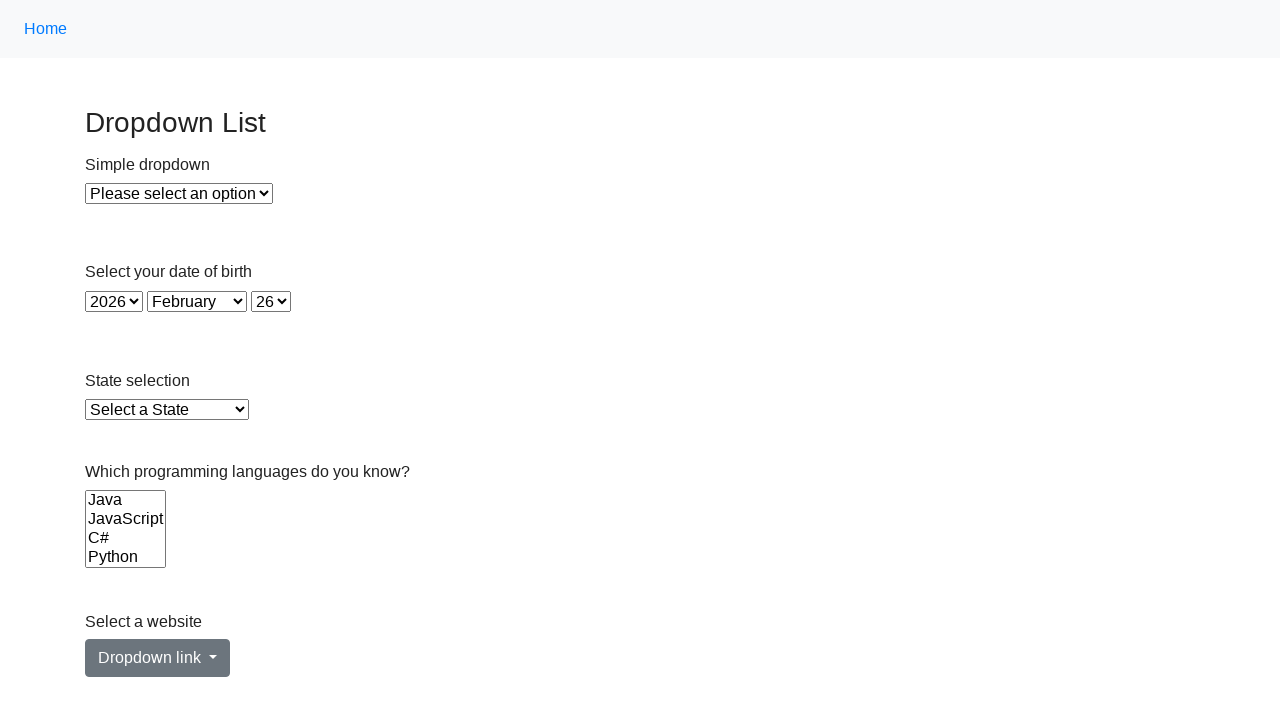

Located the multi-select dropdown for programming languages
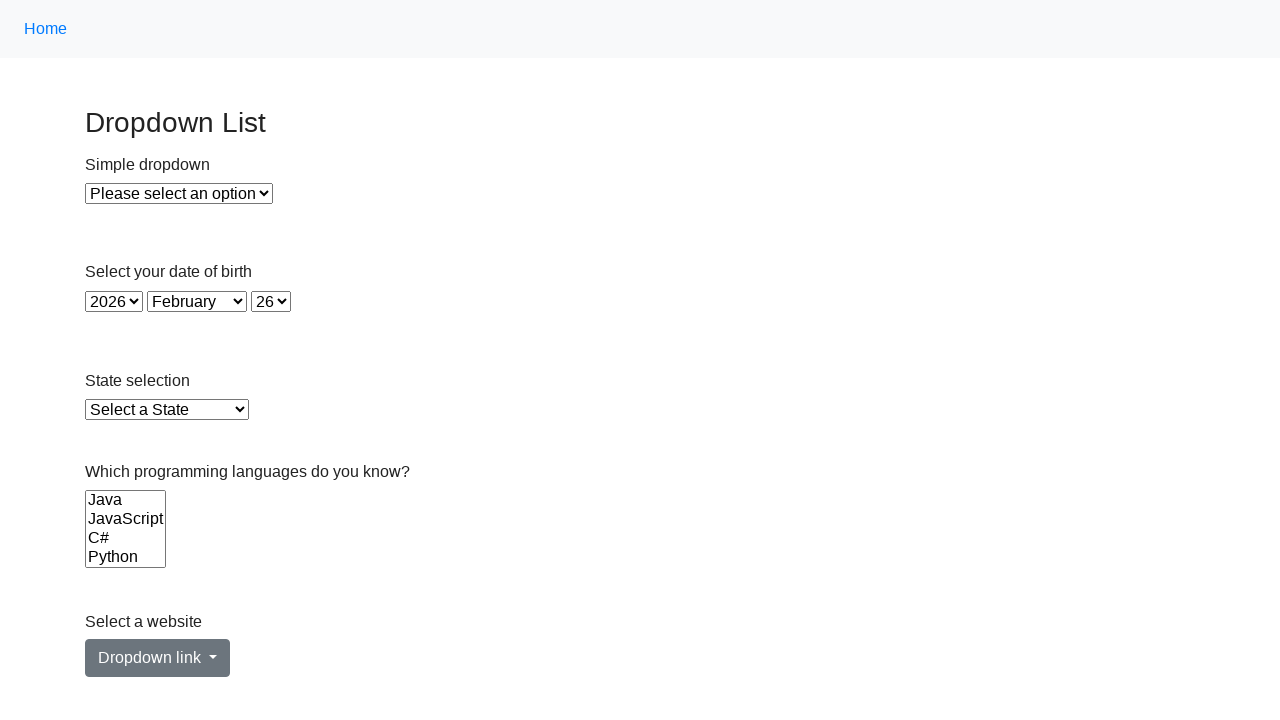

Selected Java from the language dropdown on select[name='Languages']
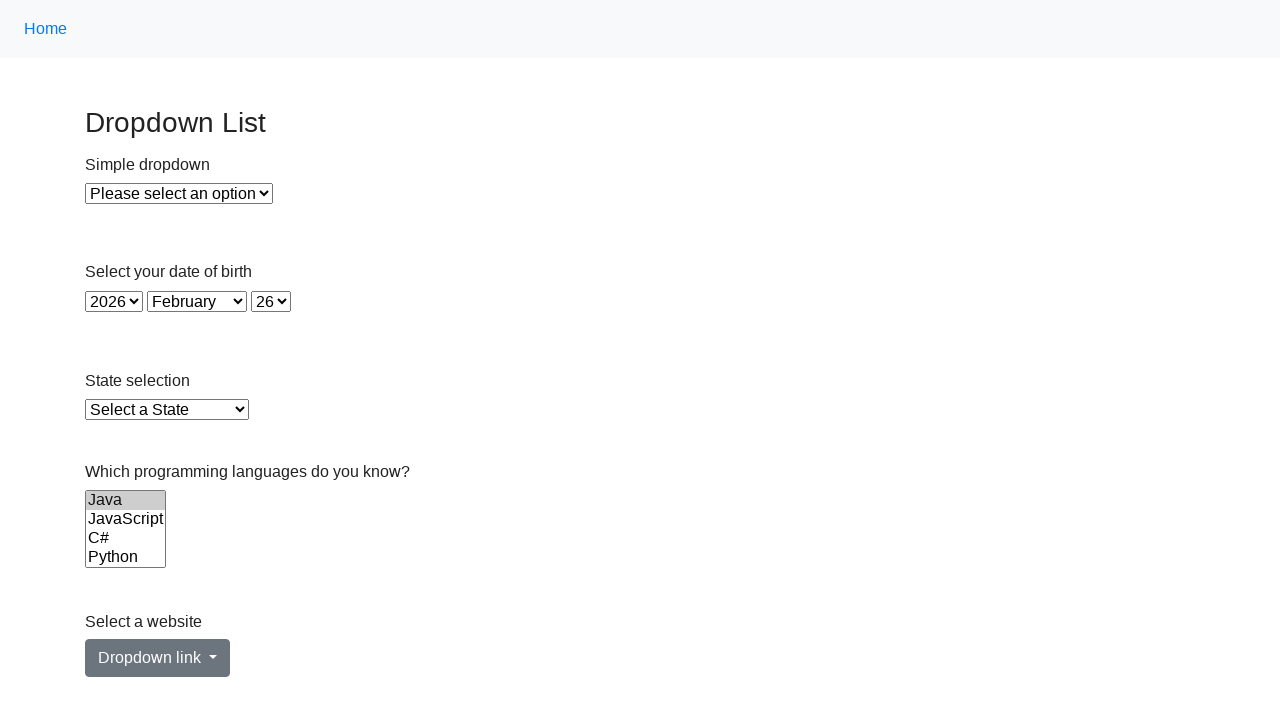

Waited 2 seconds after selecting Java
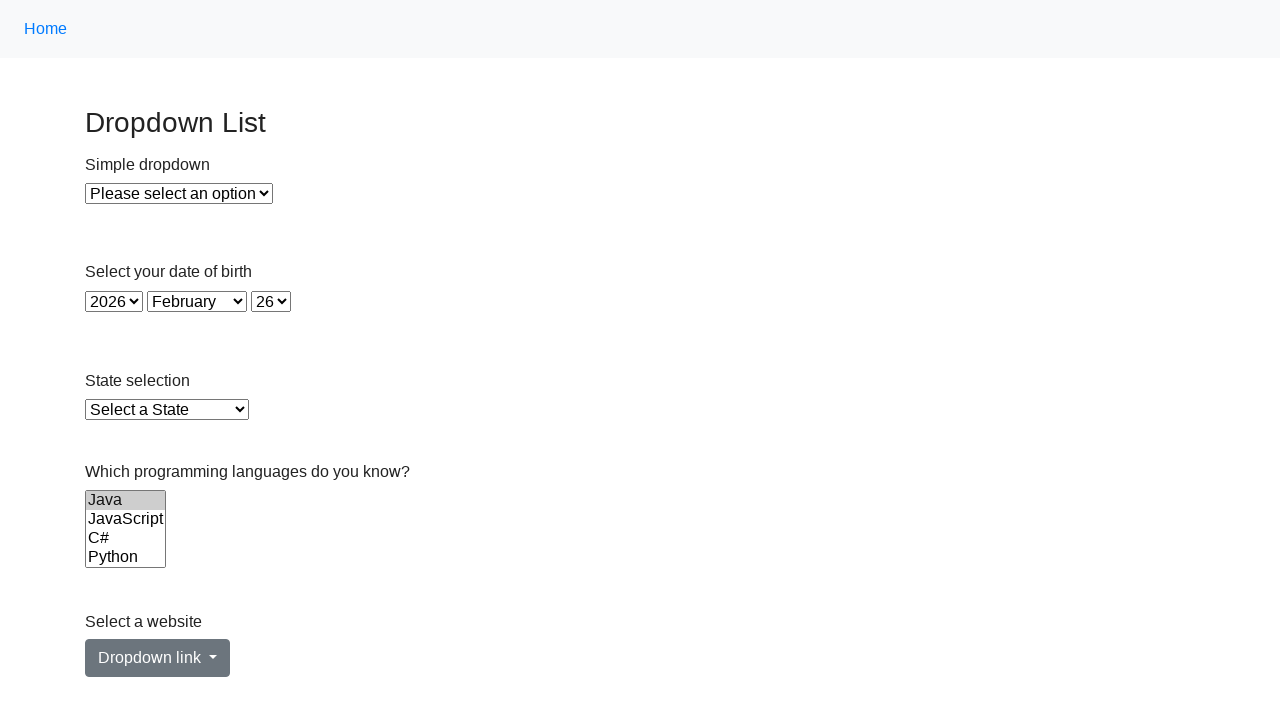

Selected Java and JavaScript from the language dropdown on select[name='Languages']
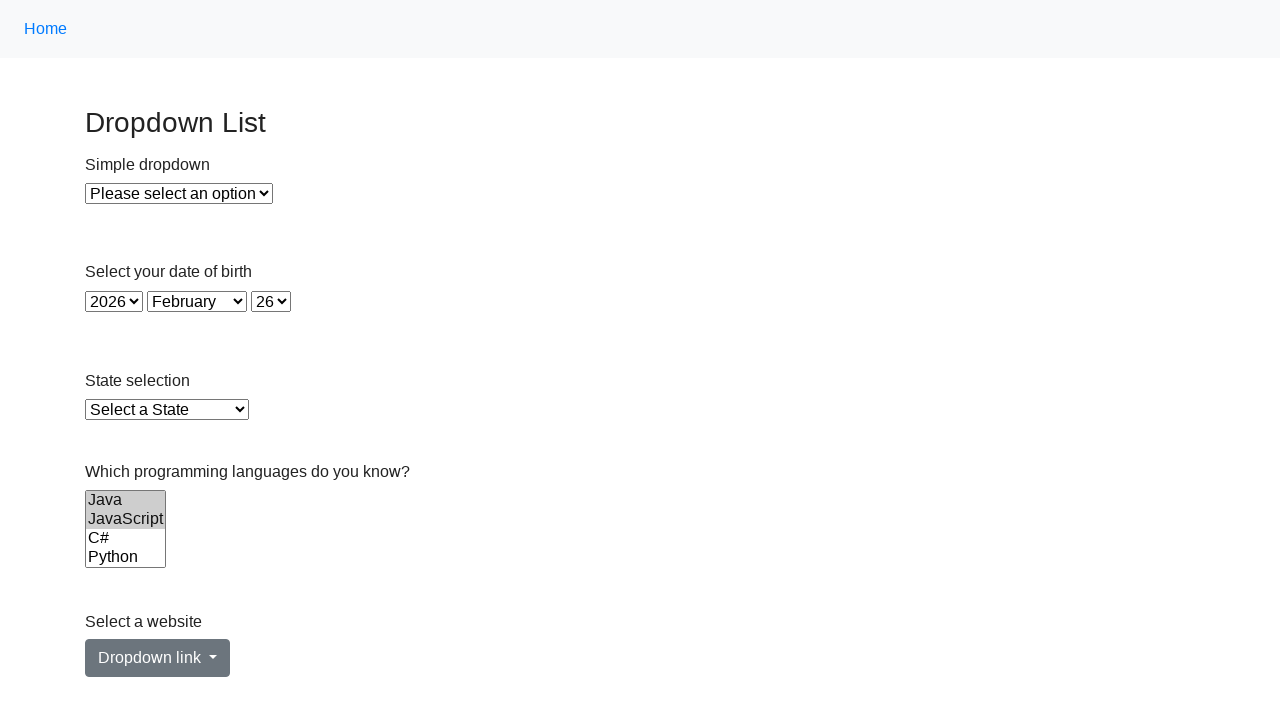

Waited 2 seconds after selecting Java and JavaScript
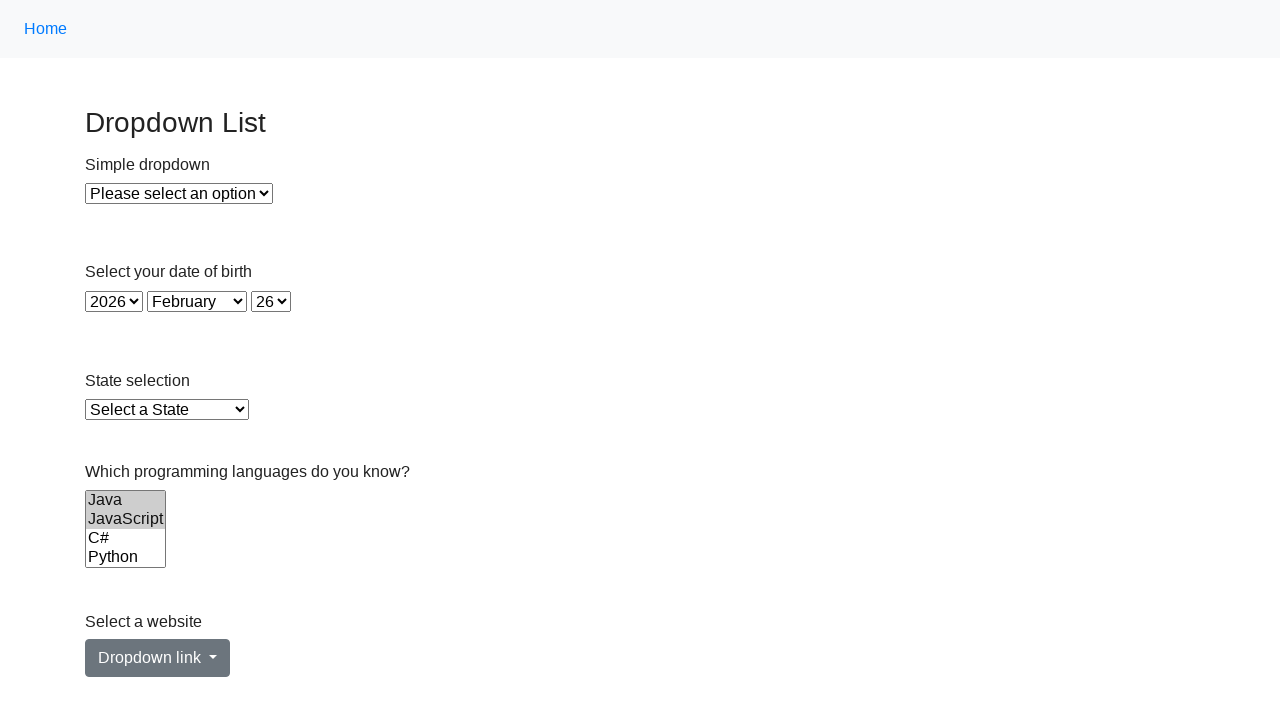

Selected Java, JavaScript, and C# from the language dropdown on select[name='Languages']
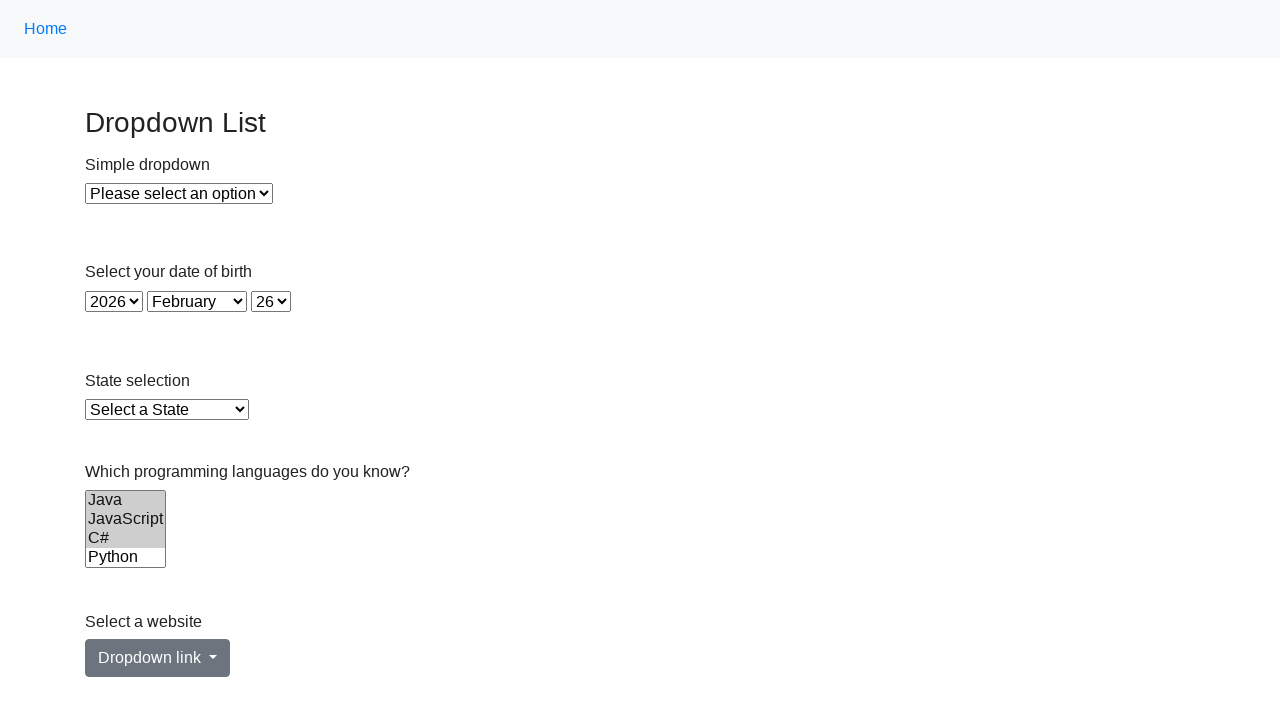

Waited 2 seconds after selecting Java, JavaScript, and C#
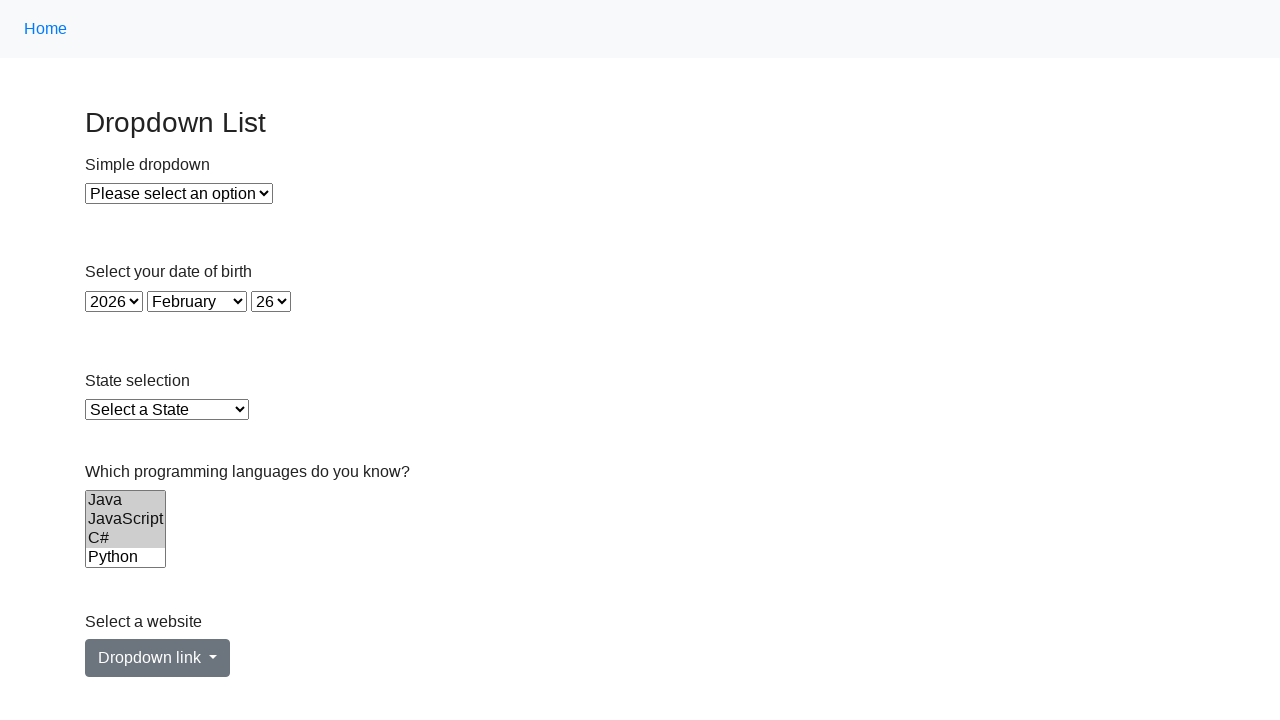

Selected Java, JavaScript, C#, and Python from the language dropdown on select[name='Languages']
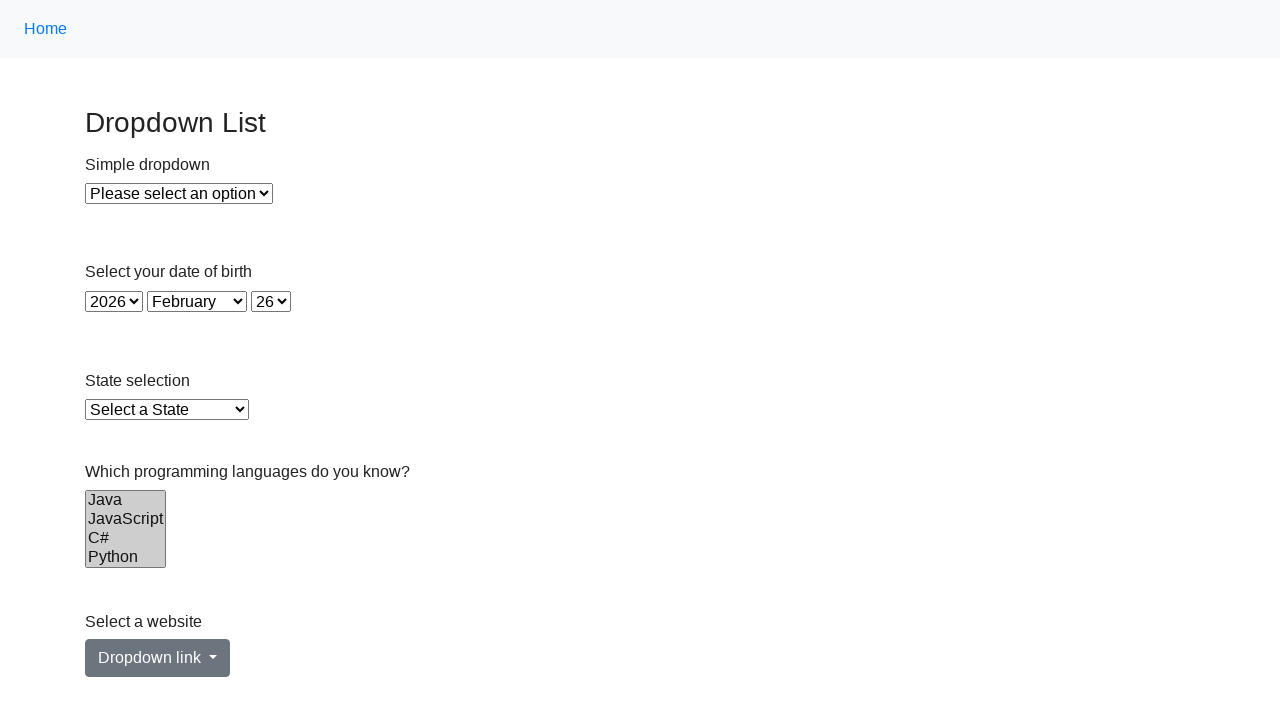

Waited 2 seconds after selecting Java, JavaScript, C#, and Python
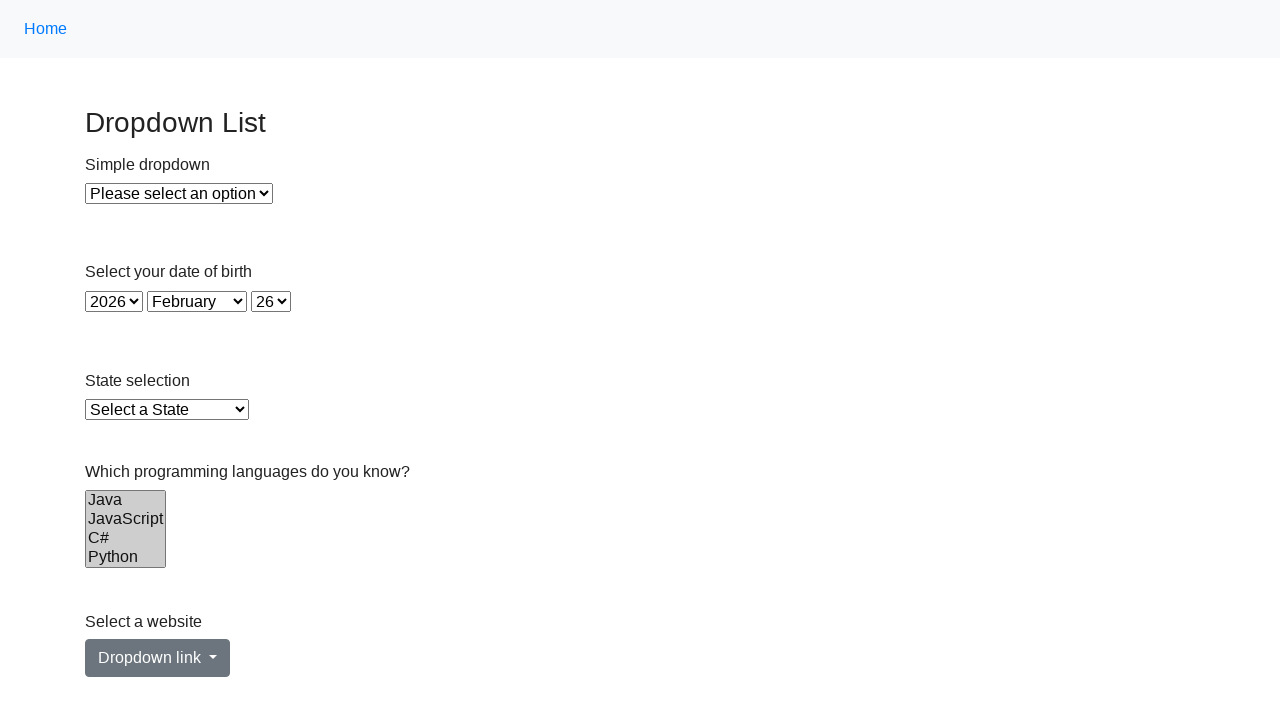

Selected Java, JavaScript, C#, Python, and Ruby from the language dropdown on select[name='Languages']
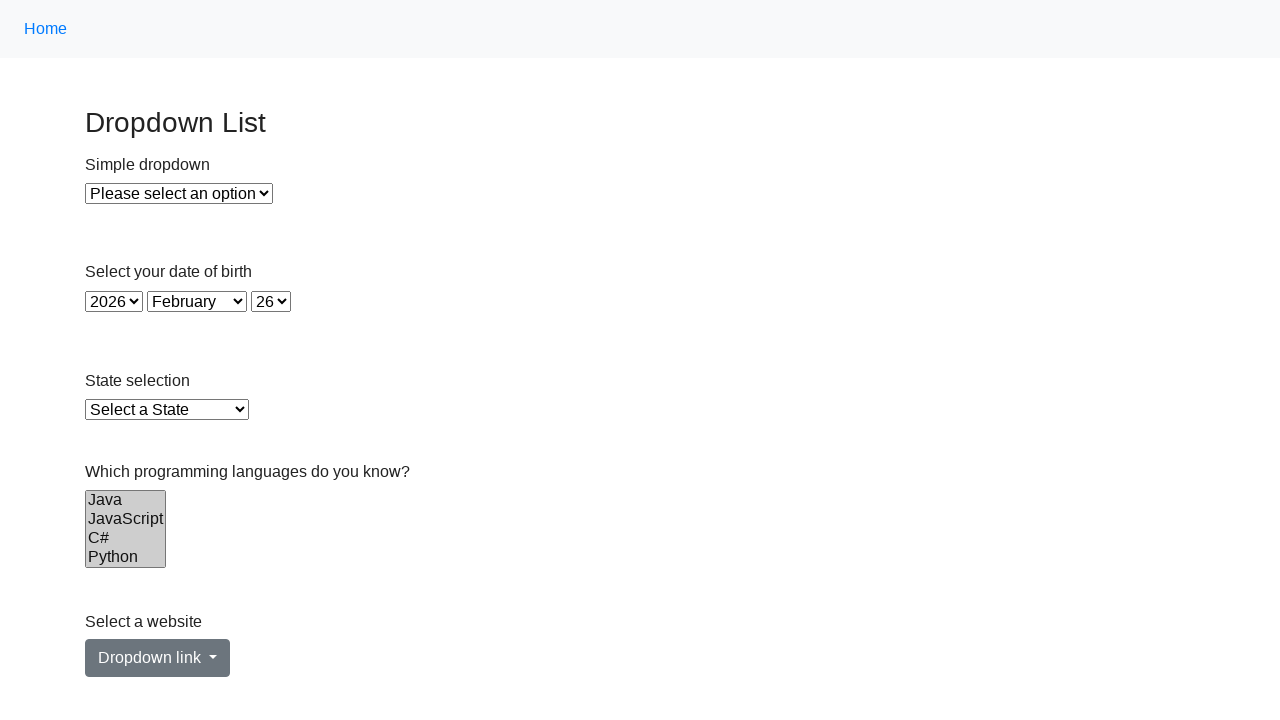

Waited 2 seconds after selecting Java, JavaScript, C#, Python, and Ruby
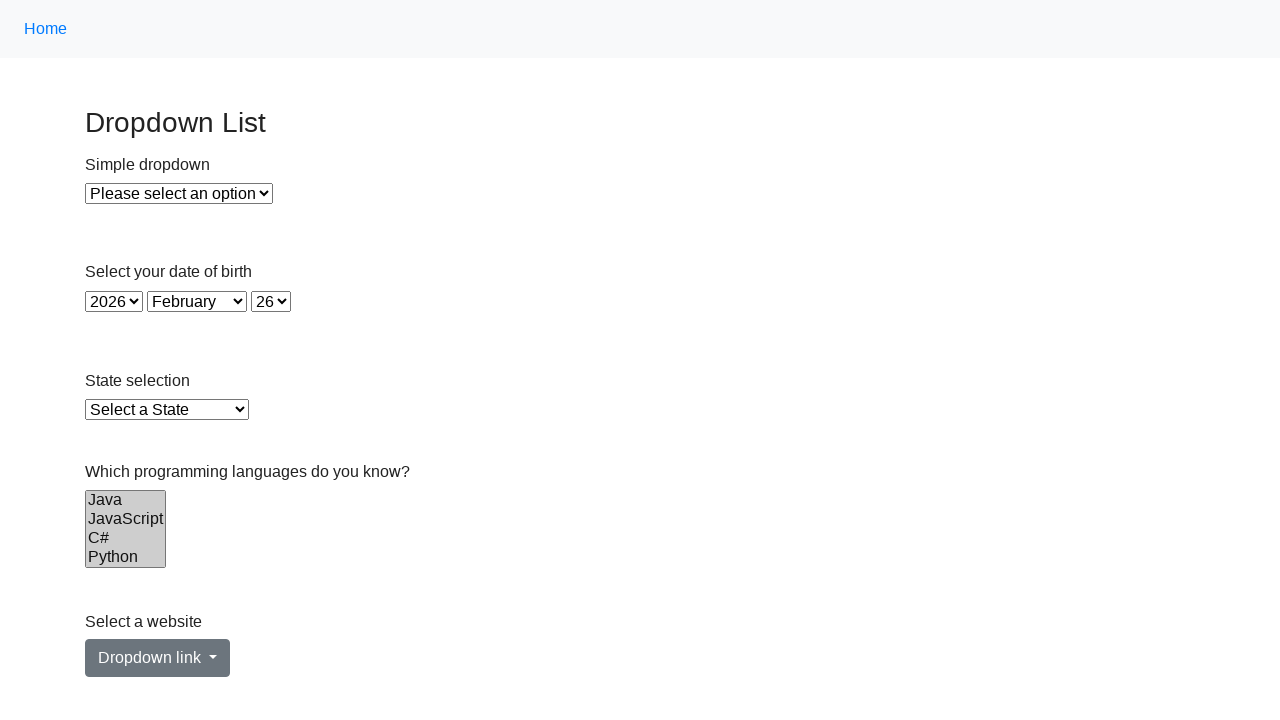

Selected all six programming languages: Java, JavaScript, C#, Python, Ruby, and C on select[name='Languages']
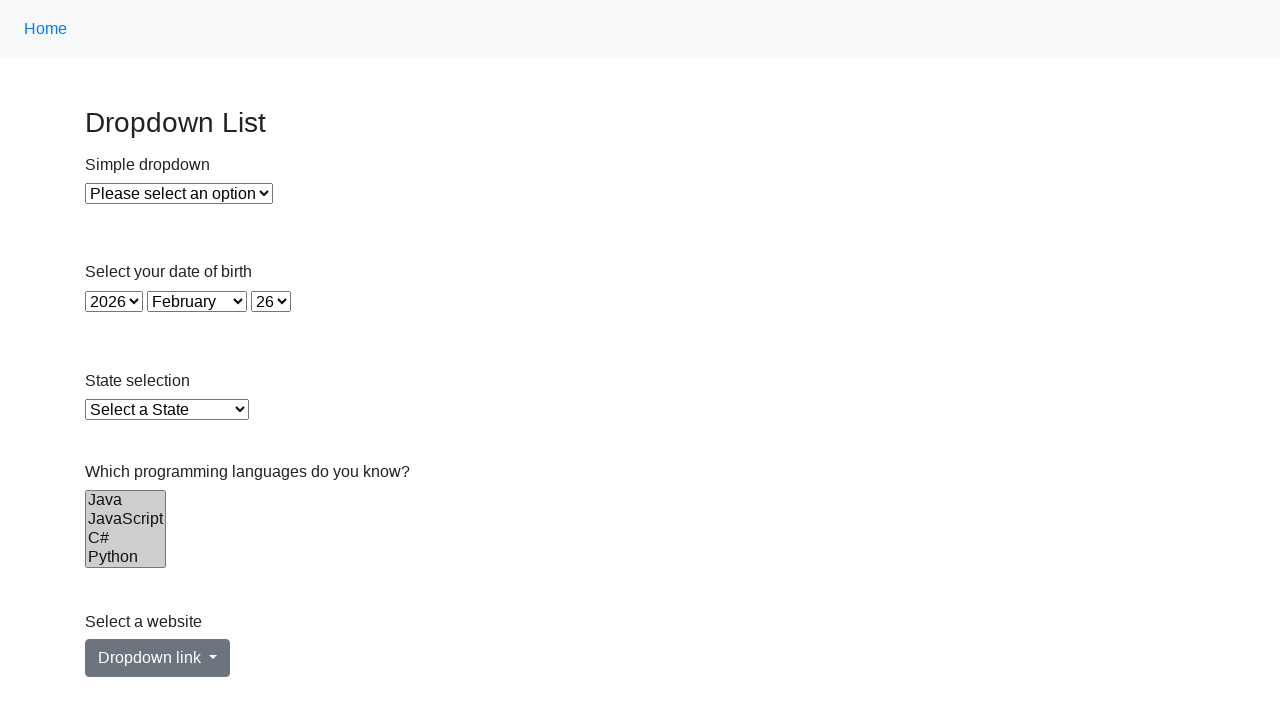

Waited 2 seconds after selecting all six programming languages
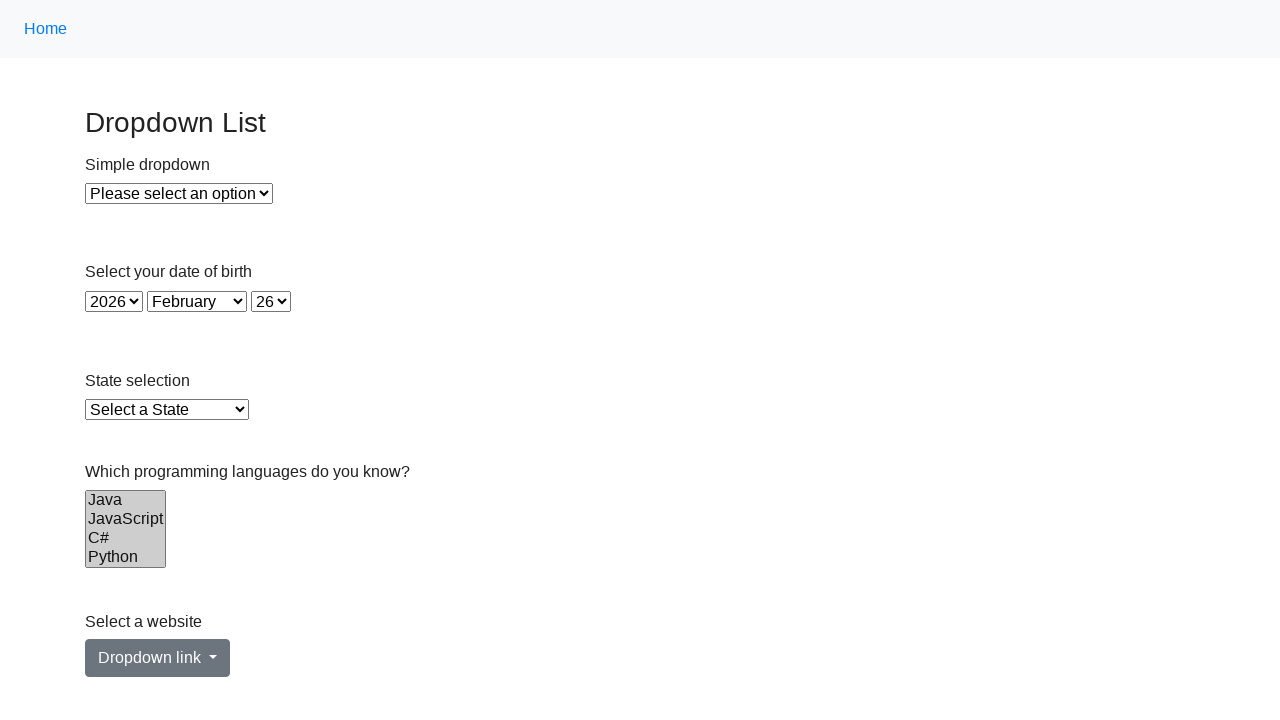

Deselected all programming language options from the dropdown on select[name='Languages']
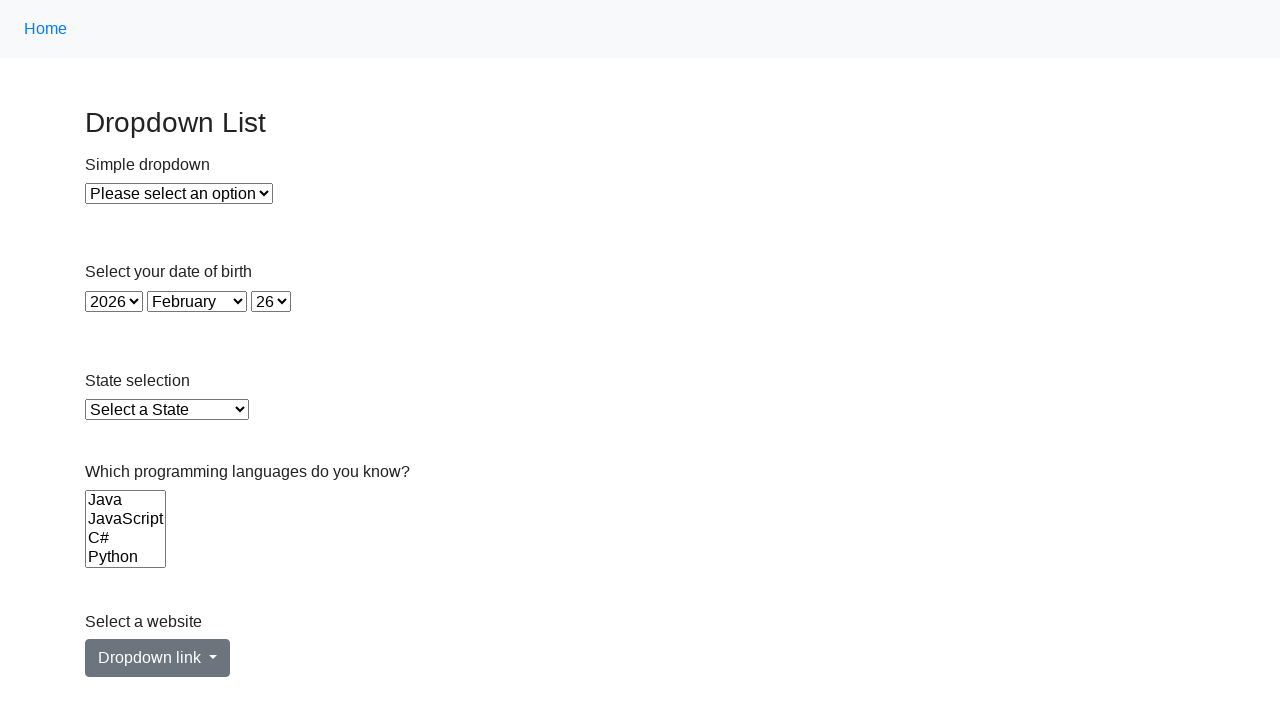

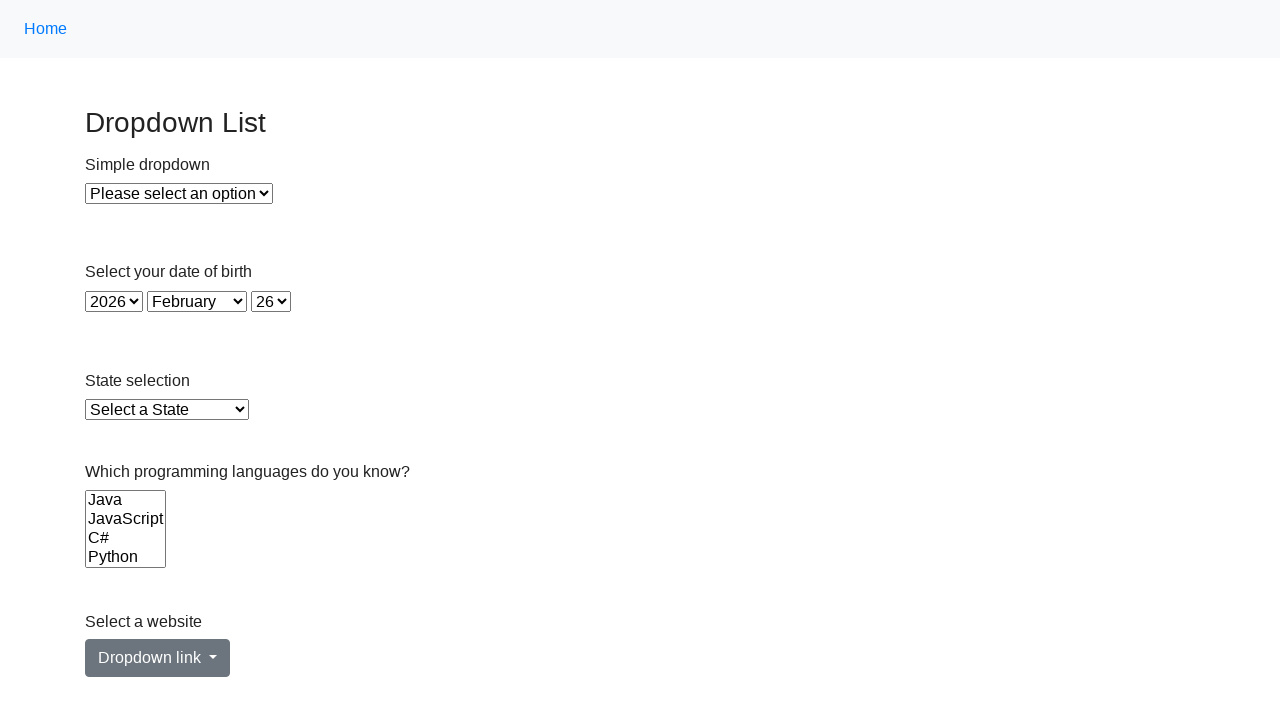